Navigates to the SelectorsHub XPath practice page and verifies that the page loads correctly by checking the current URL matches the expected value.

Starting URL: https://selectorshub.com/xpath-practice-page/

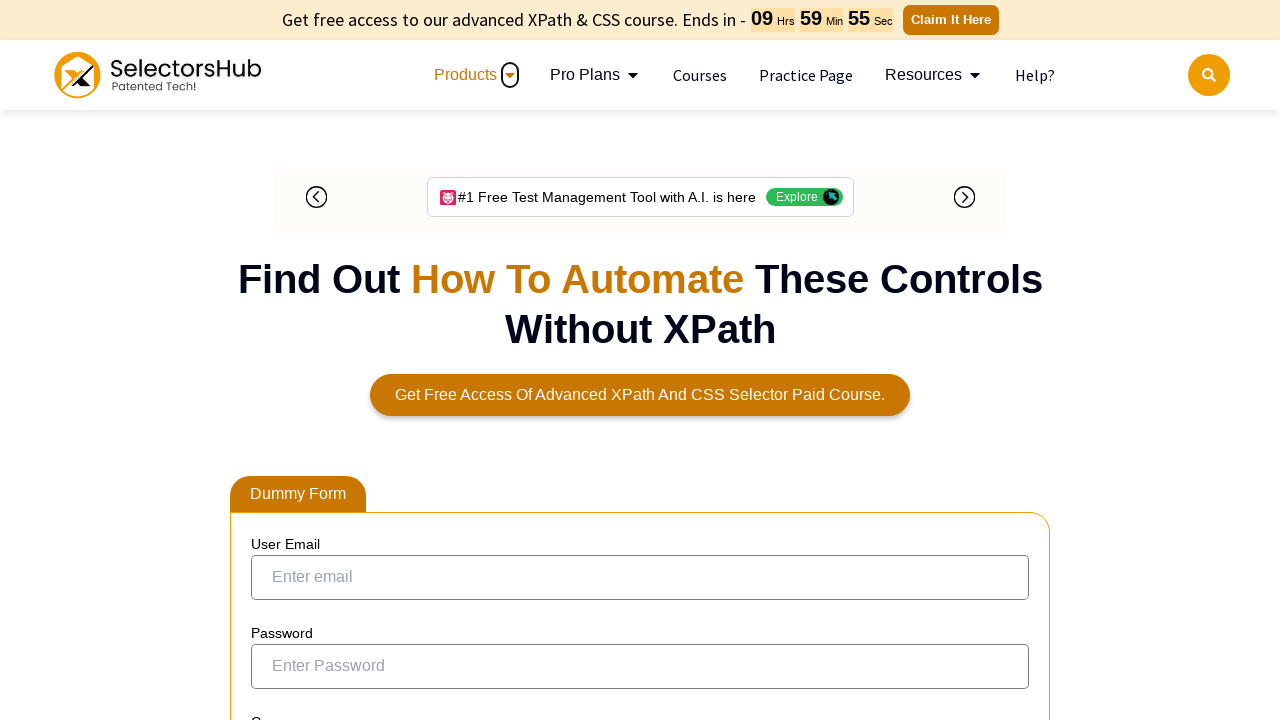

Retrieved page title using JavaScript
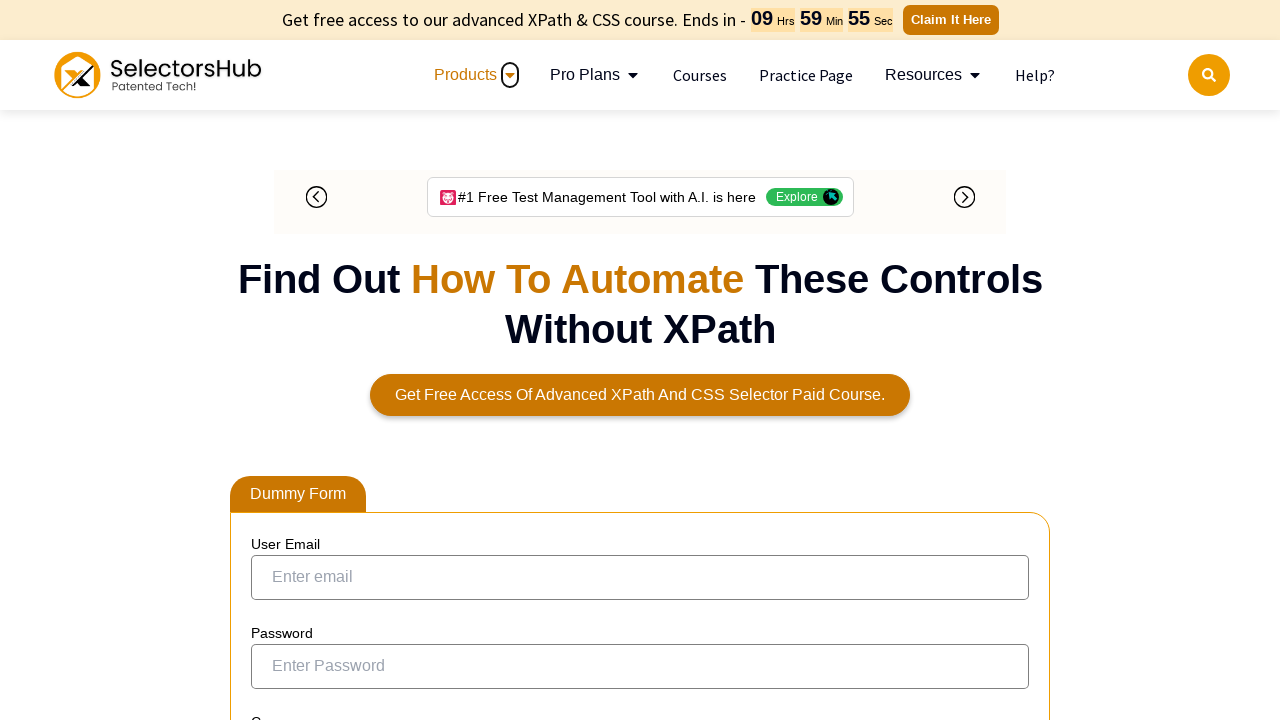

Retrieved current URL using JavaScript
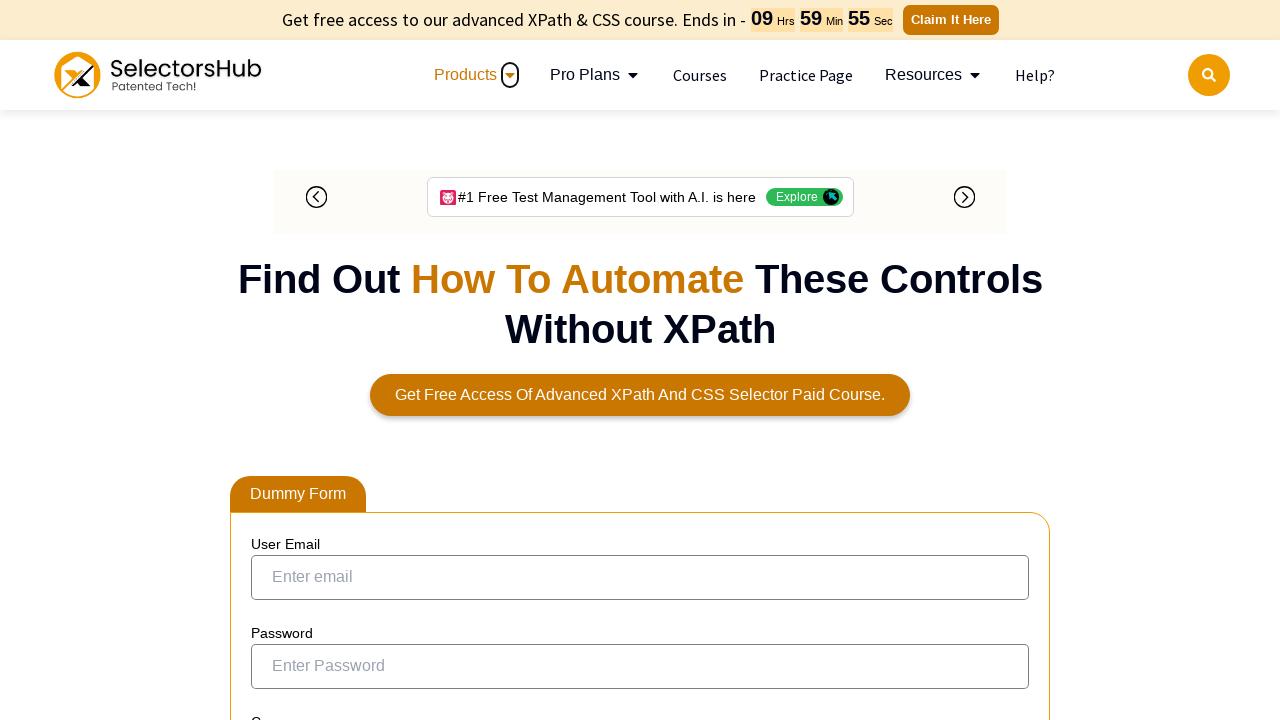

Verified current URL matches expected XPath practice page URL
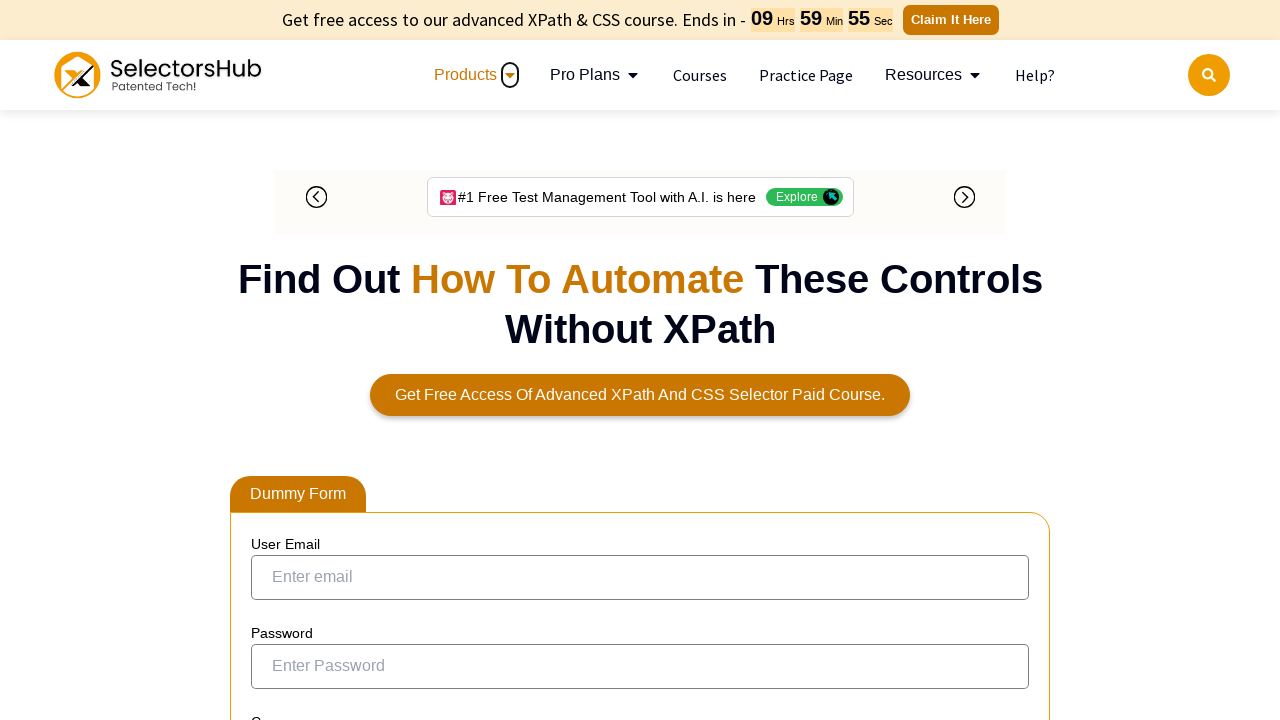

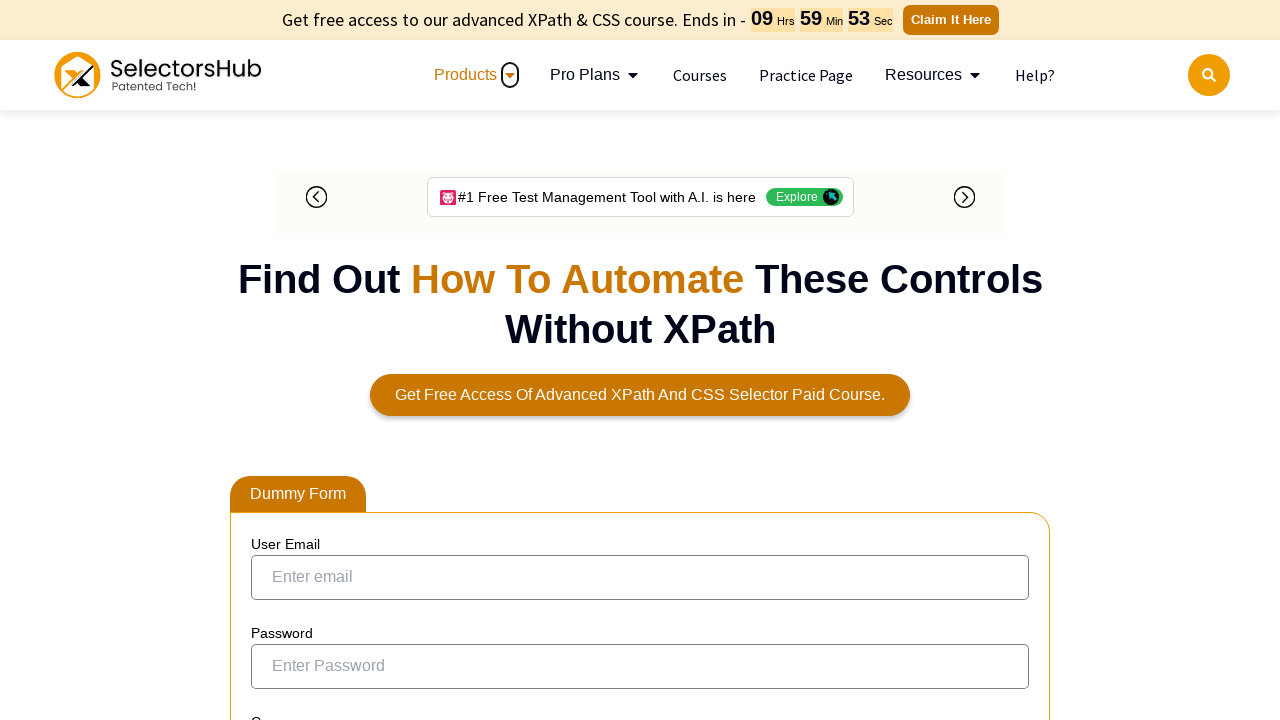